Tests dropdown selection functionality by selecting options using different methods (by index, value, and visible text) and verifies multi-select capabilities

Starting URL: https://demoqa.com/select-menu

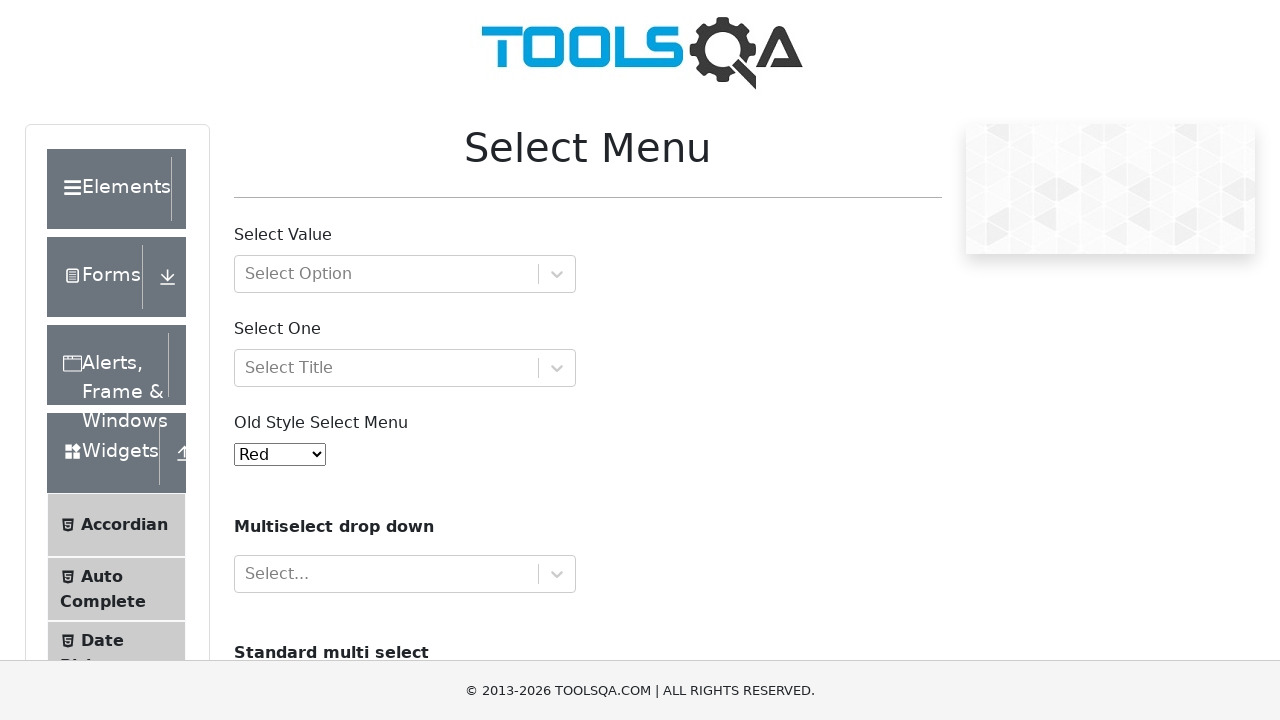

Located the old select menu dropdown element
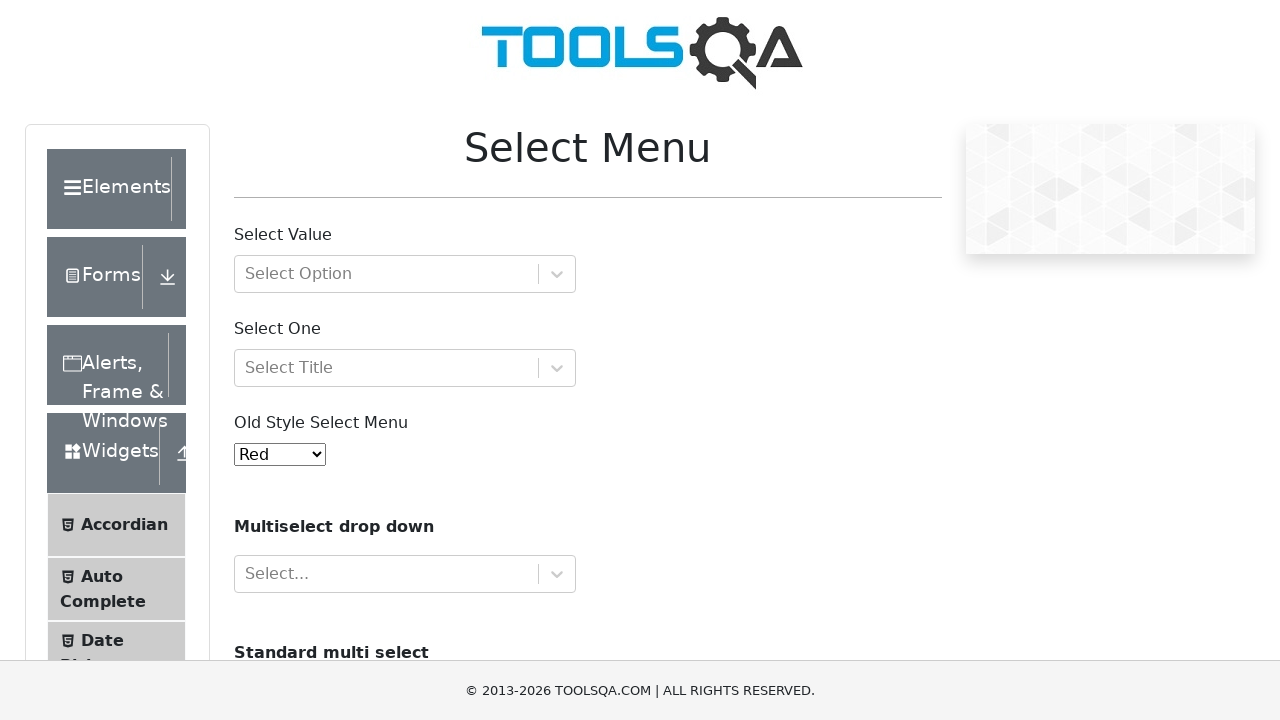

Selected Yellow option by index 3 on #oldSelectMenu
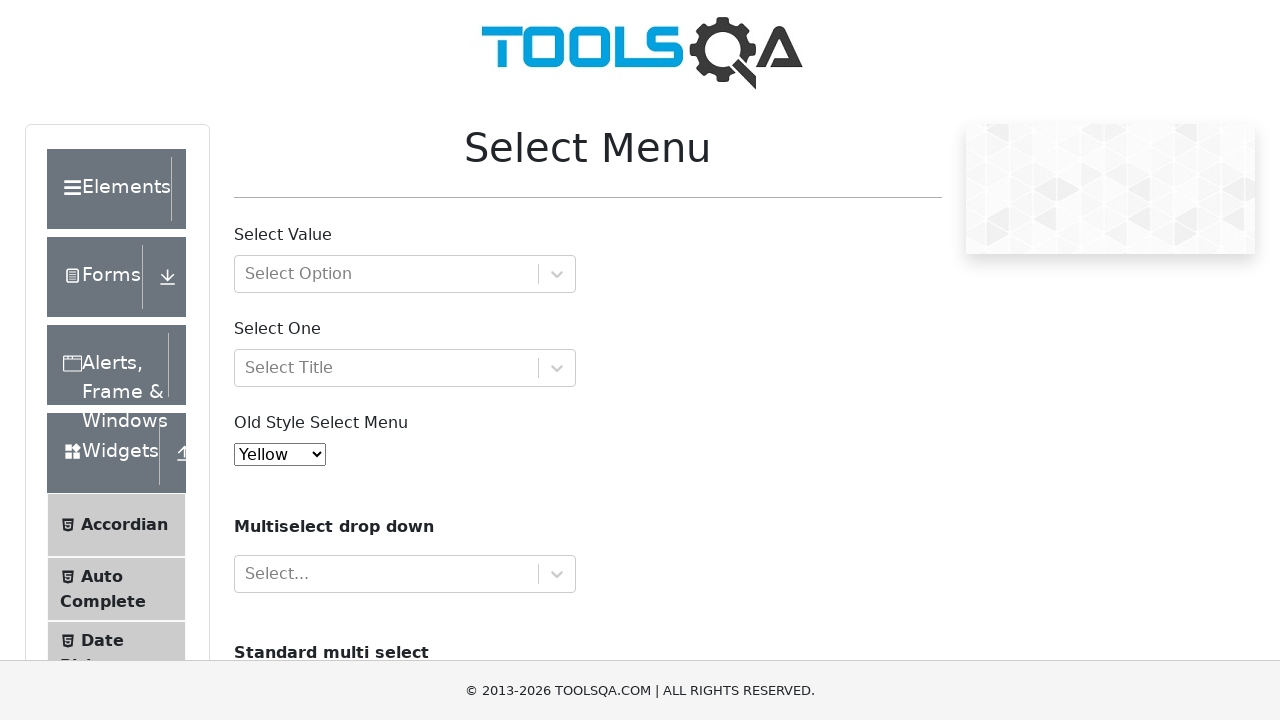

Selected option by value '4' on #oldSelectMenu
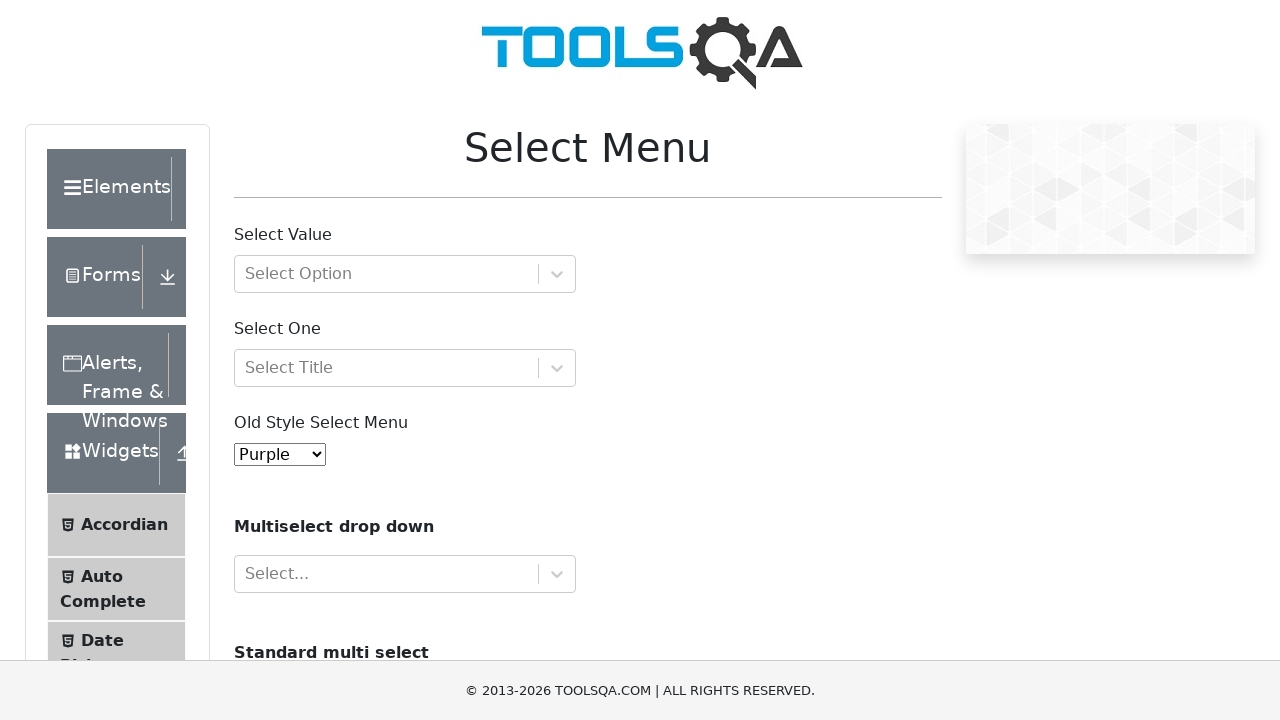

Selected Purple option by visible text on #oldSelectMenu
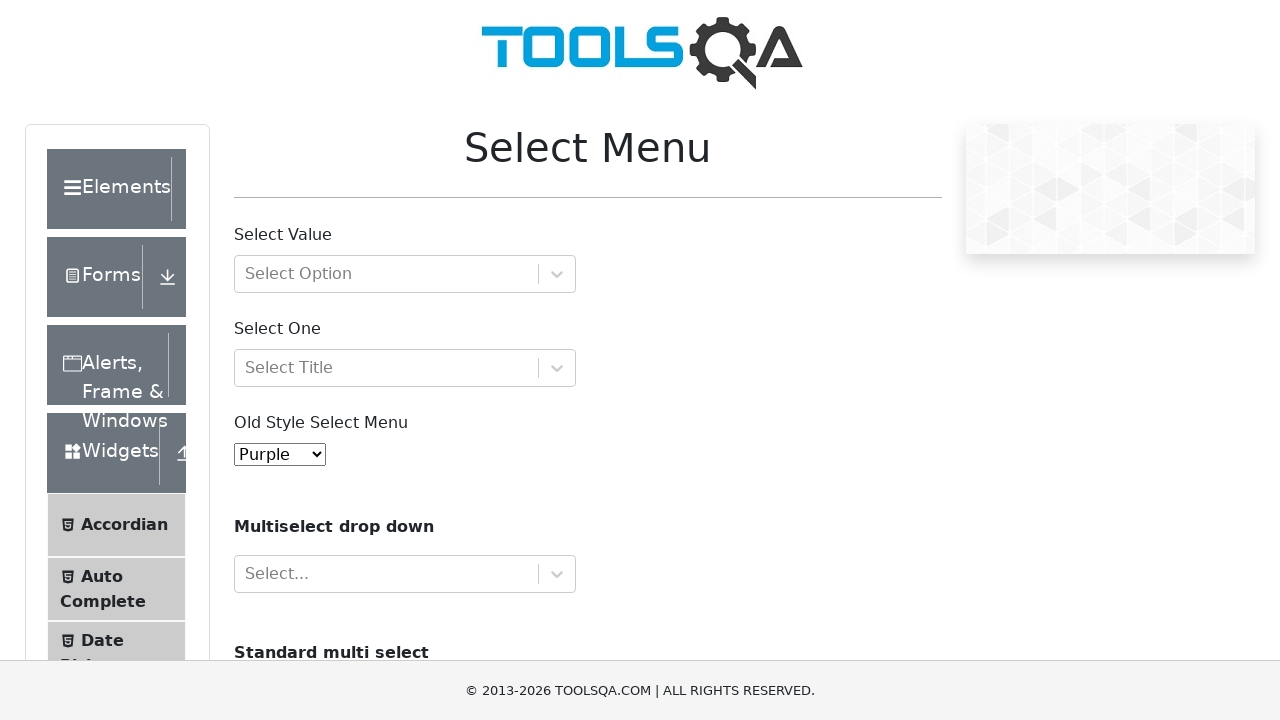

Checked if first dropdown supports multiple selection: False
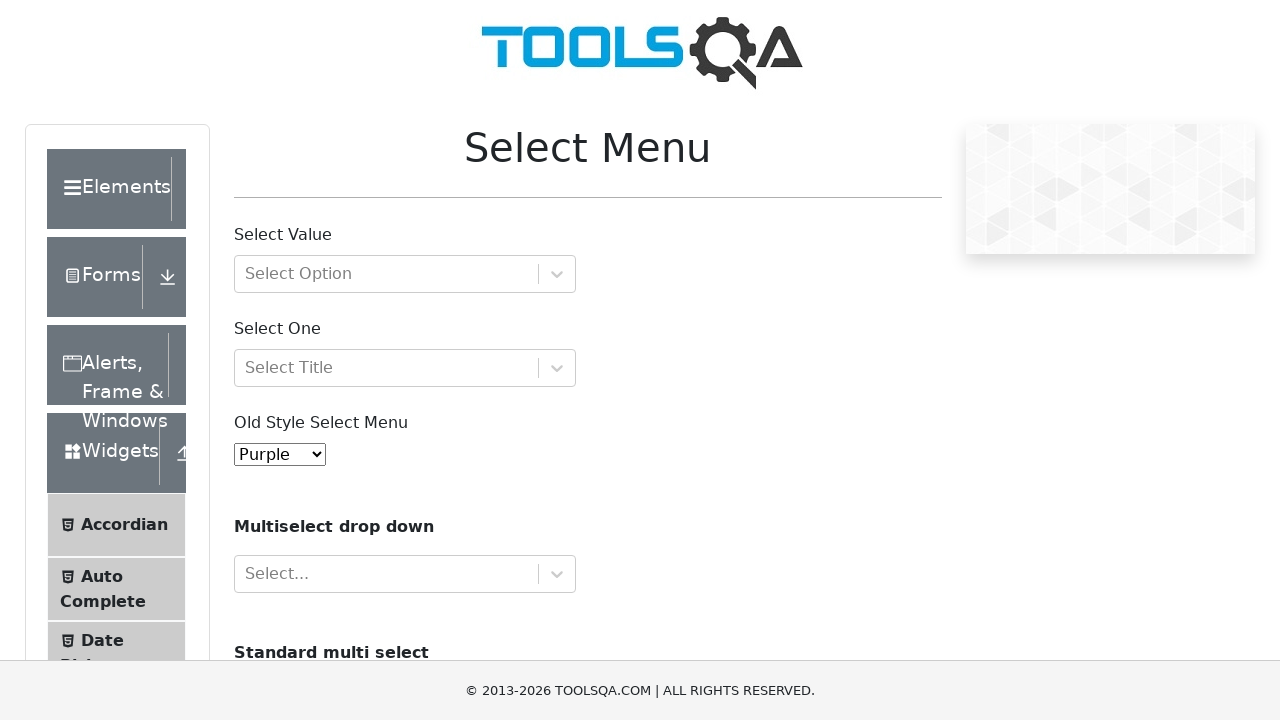

Checked if cars dropdown supports multiple selection: True
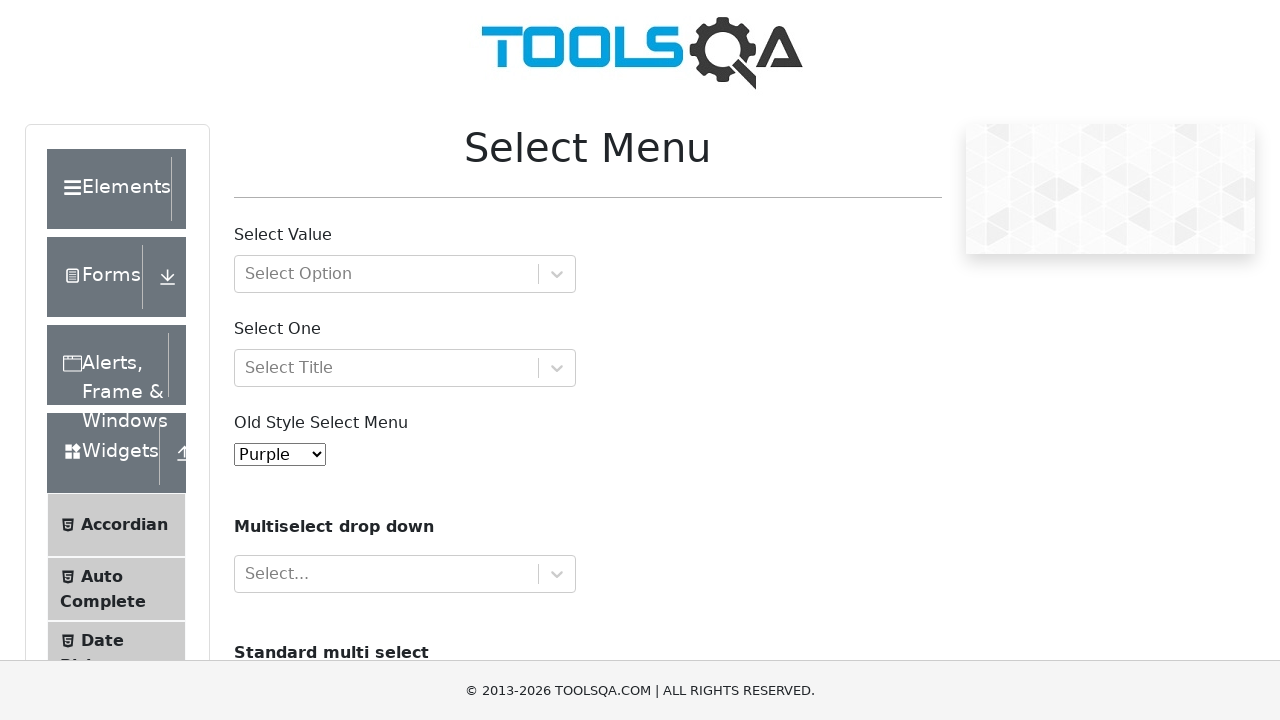

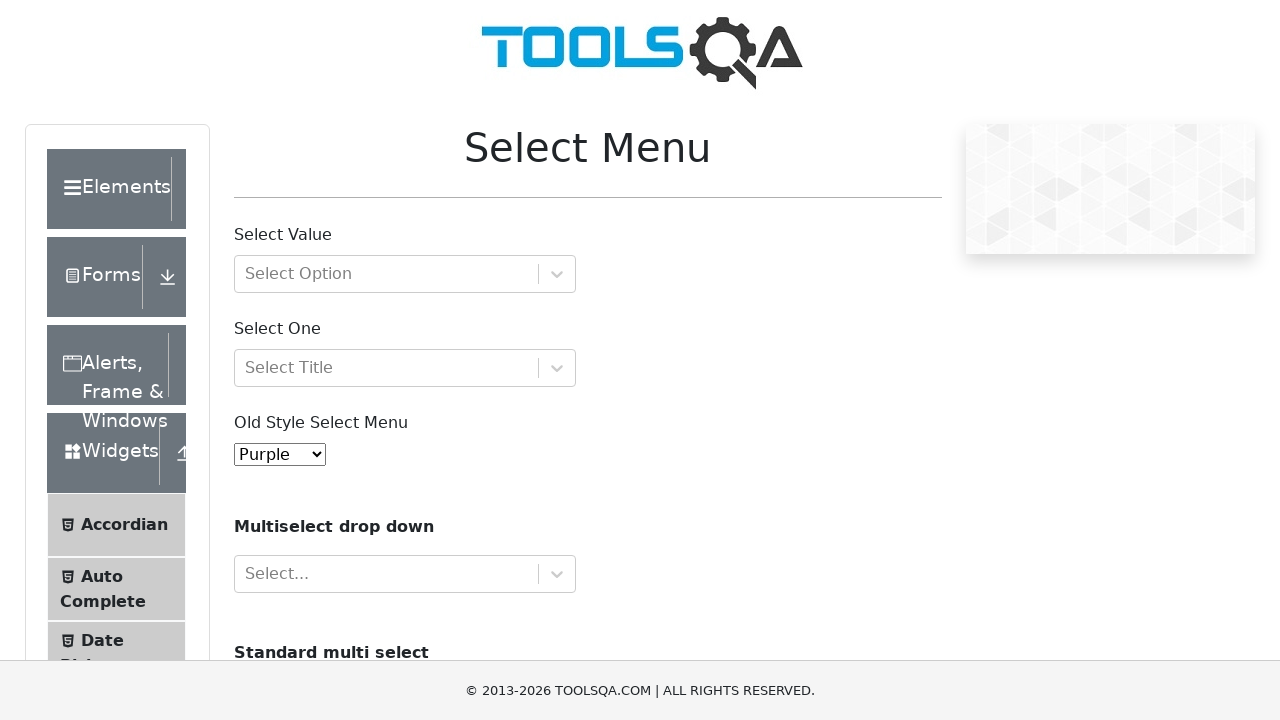